Tests navigation on ss.com classifieds site by clicking on the dogs category, selecting a location filter (Riga), entering a minimum age value, and submitting the search form

Starting URL: https://www.ss.com/

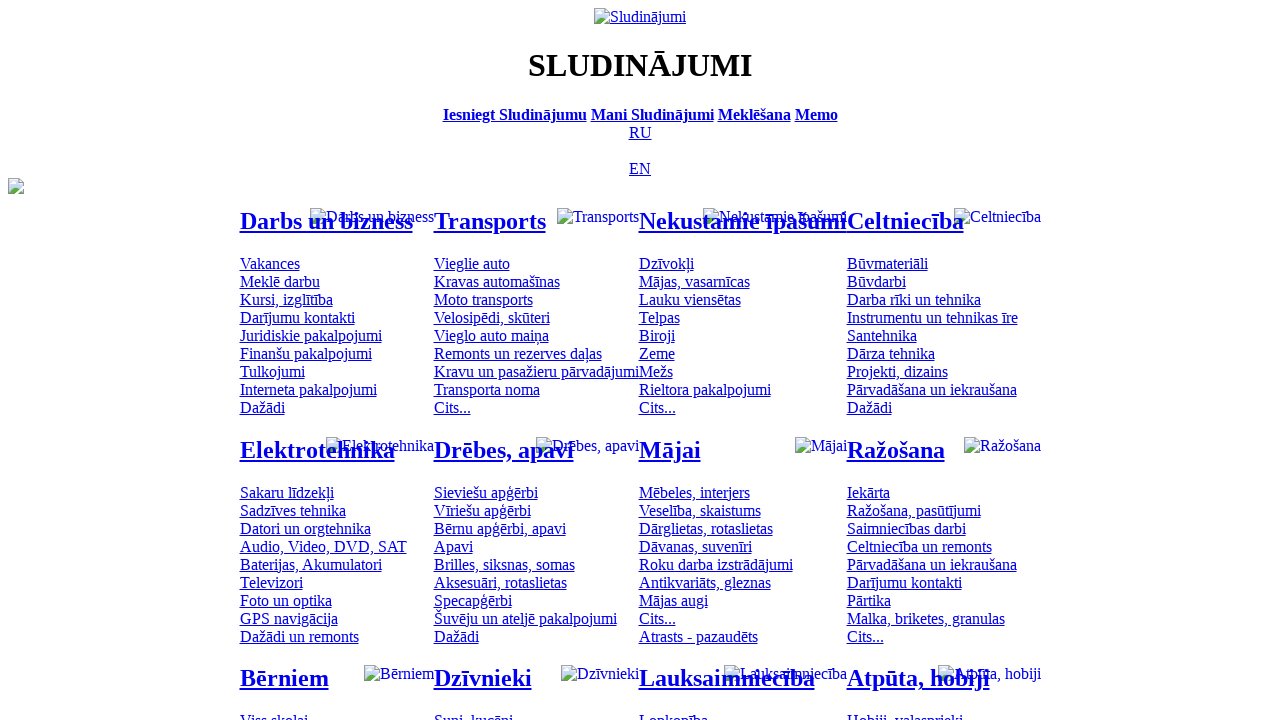

Clicked on dogs category at (473, 712) on #mtd_300
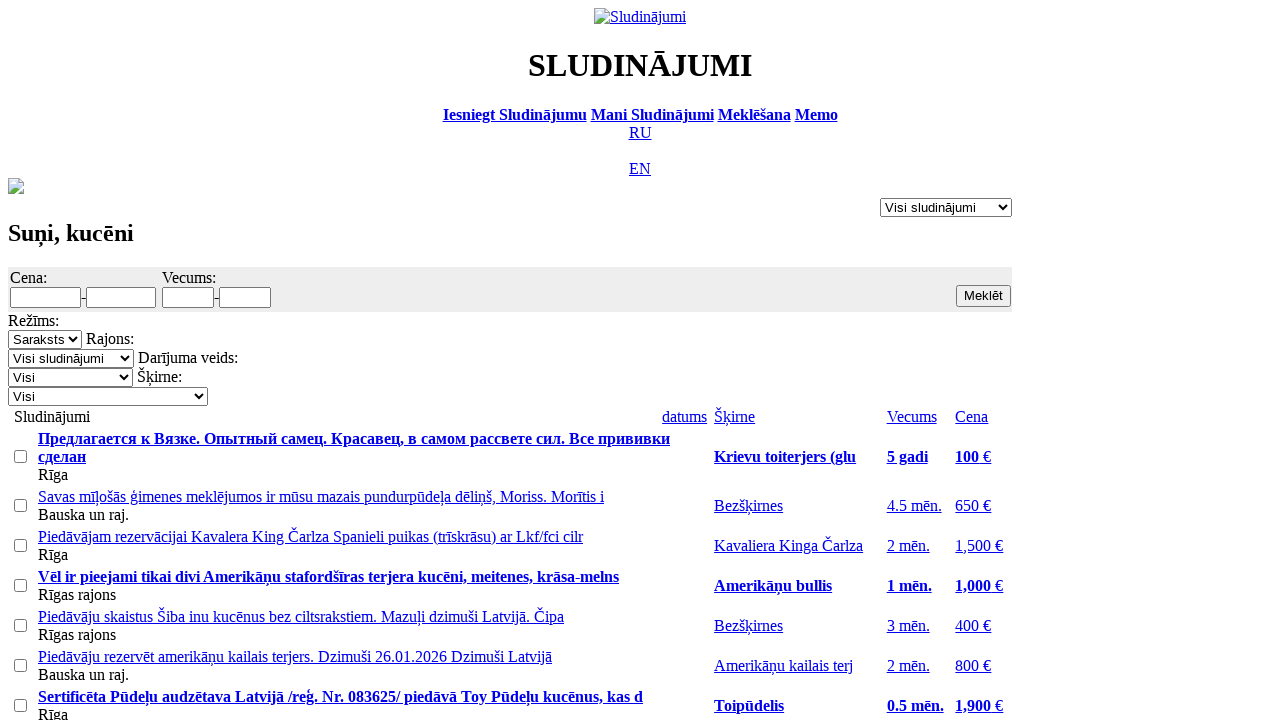

Navigated to dogs category page
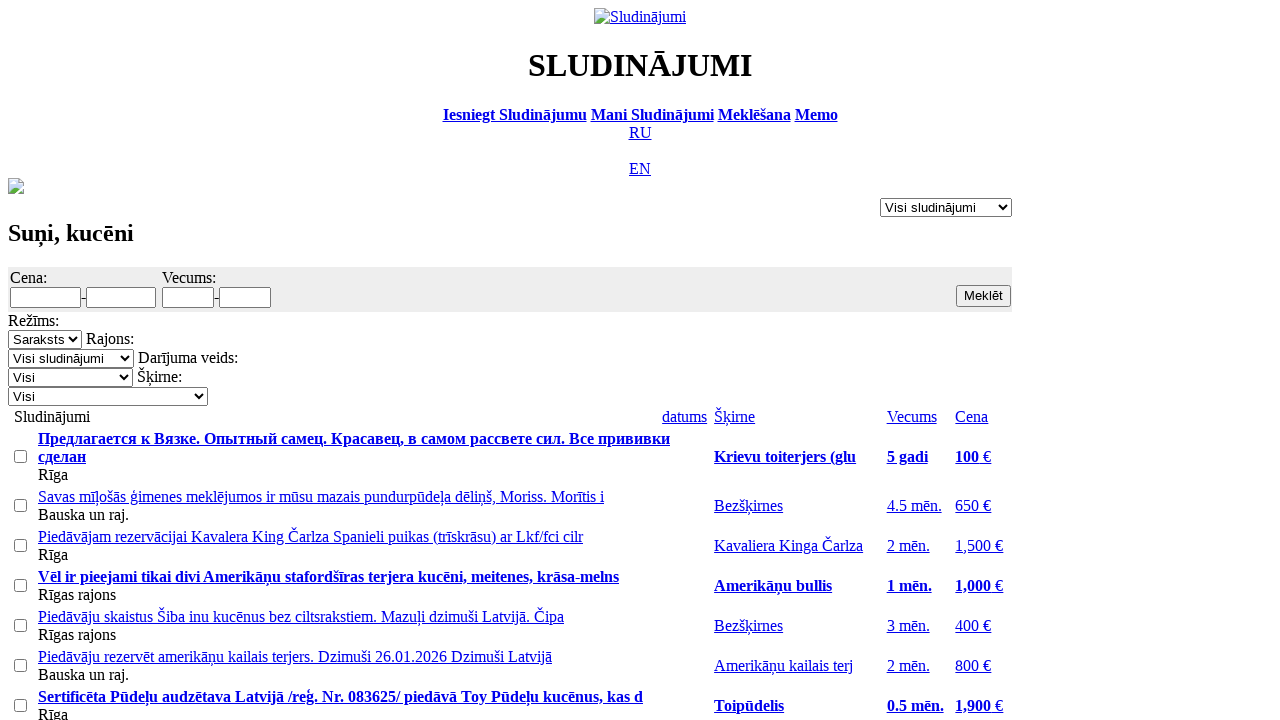

Located filter dropdown elements
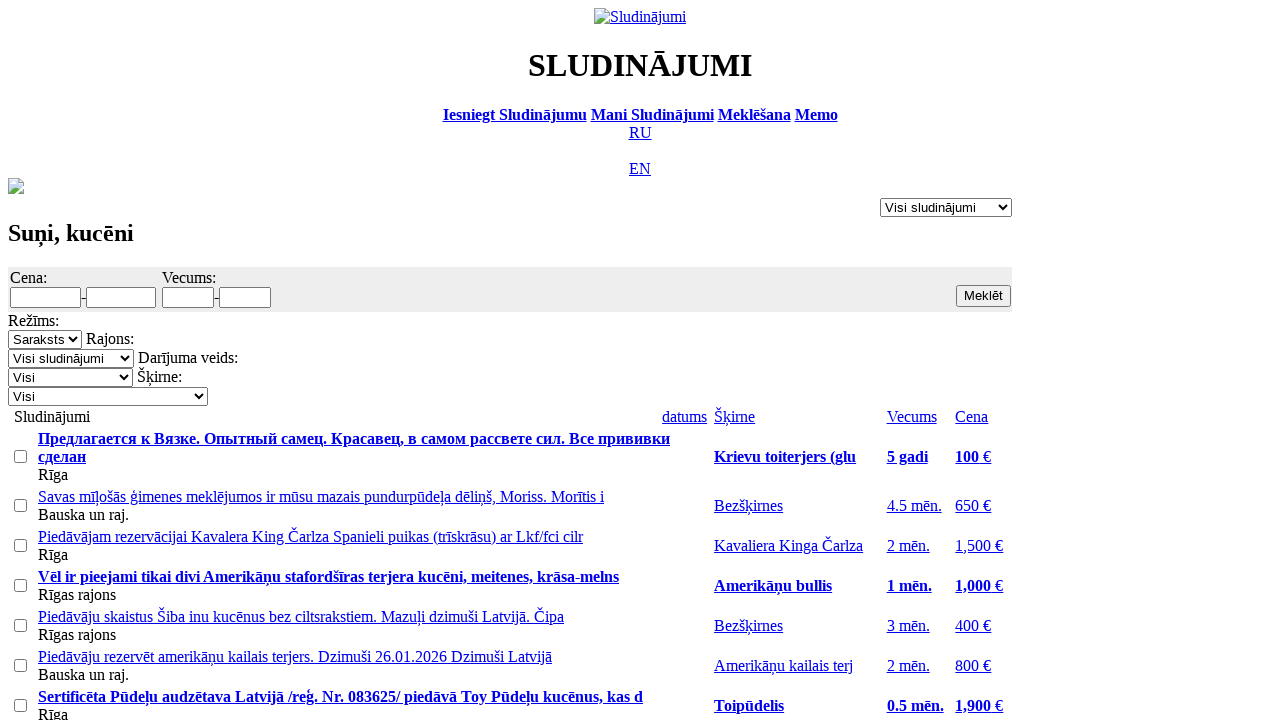

Selected Riga location filter on .filter_sel >> nth=1
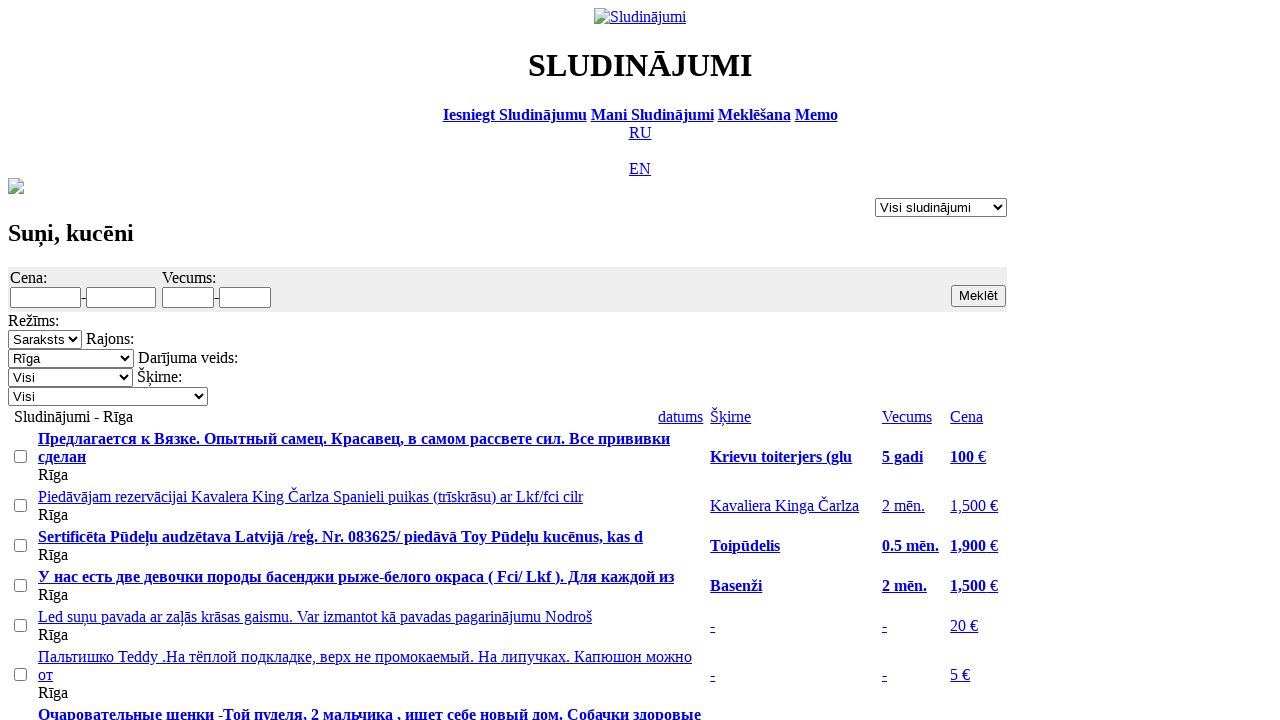

Entered minimum age value of 1 on #f_o_1276_min
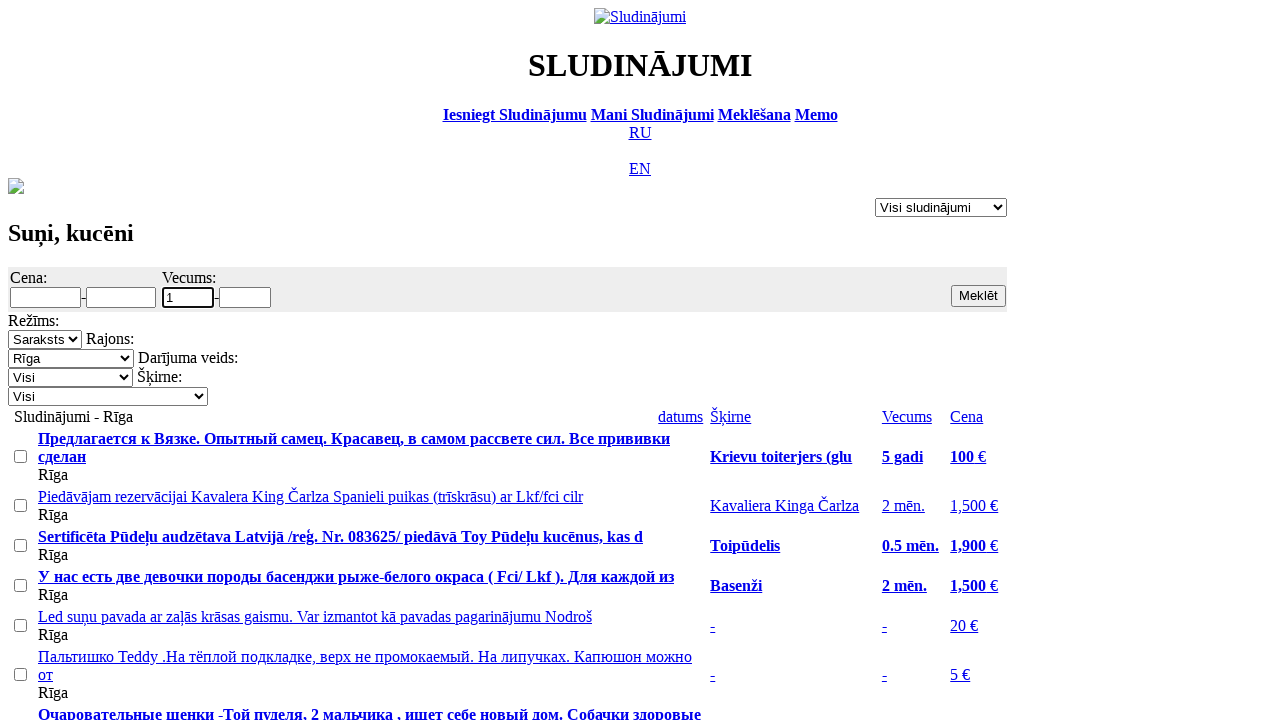

Clicked search/submit button at (978, 296) on input.b.s12
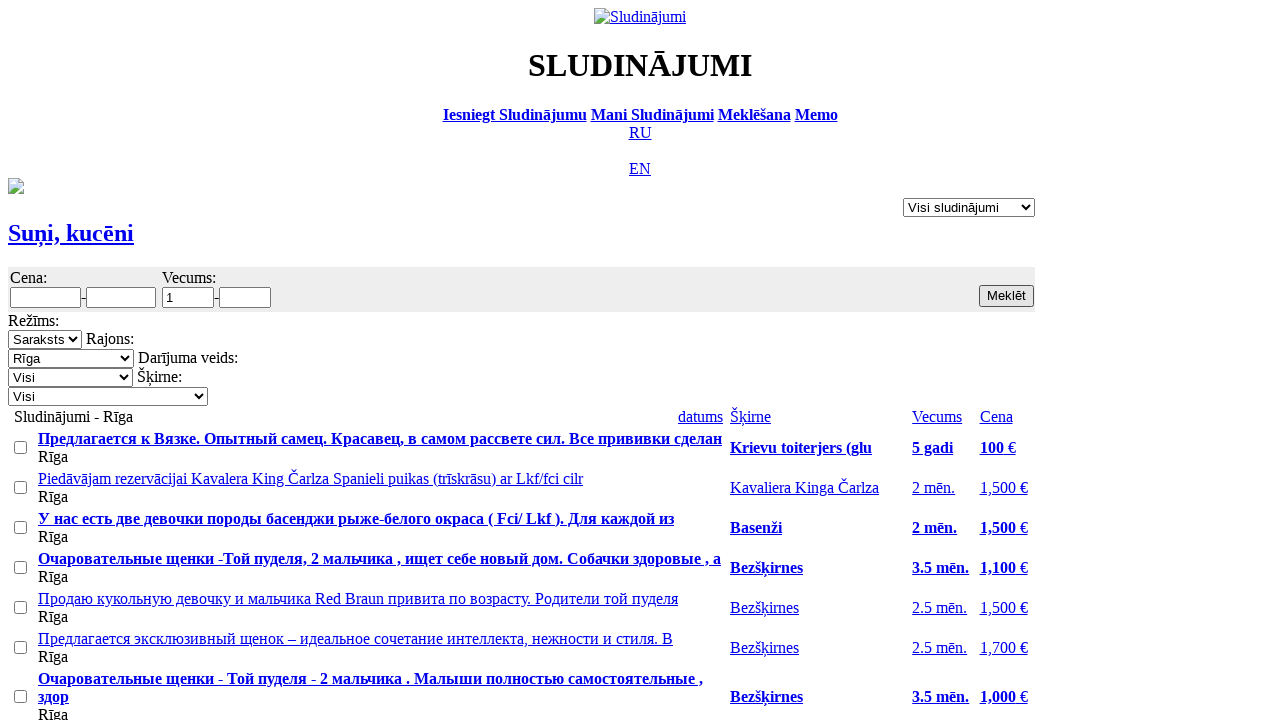

Retrieved age field value for verification
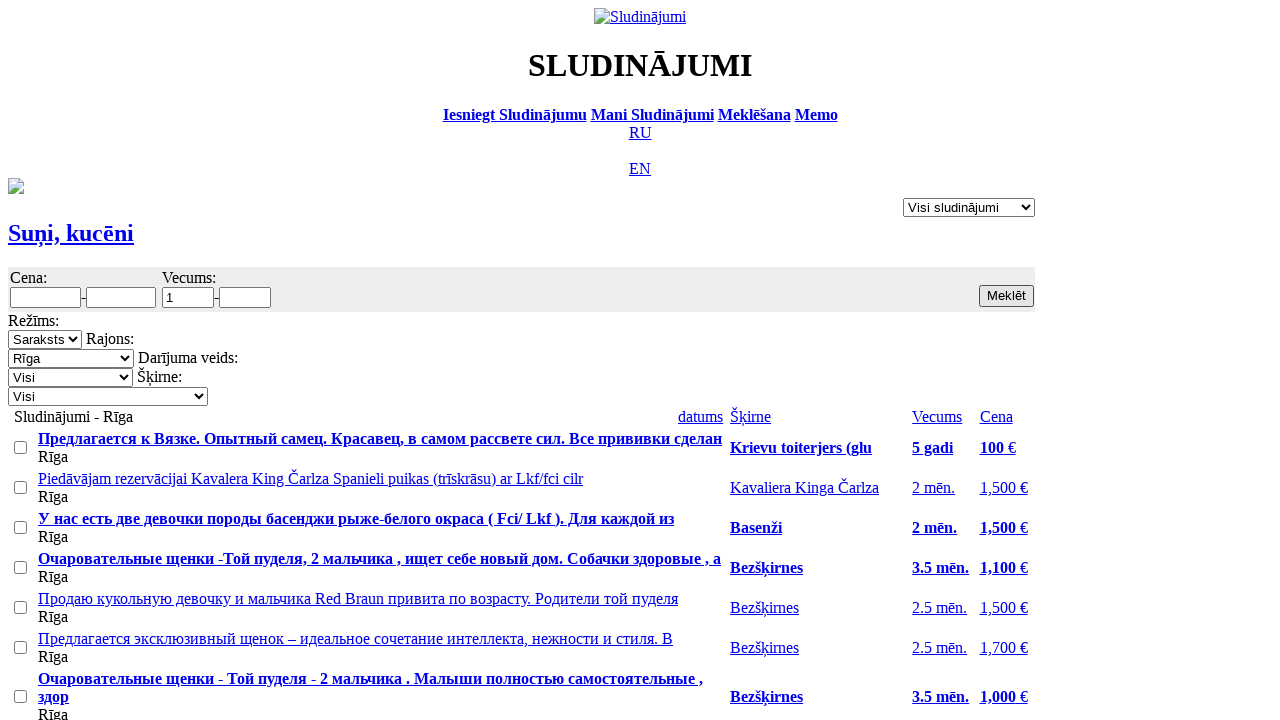

Verified age field retained value of 1
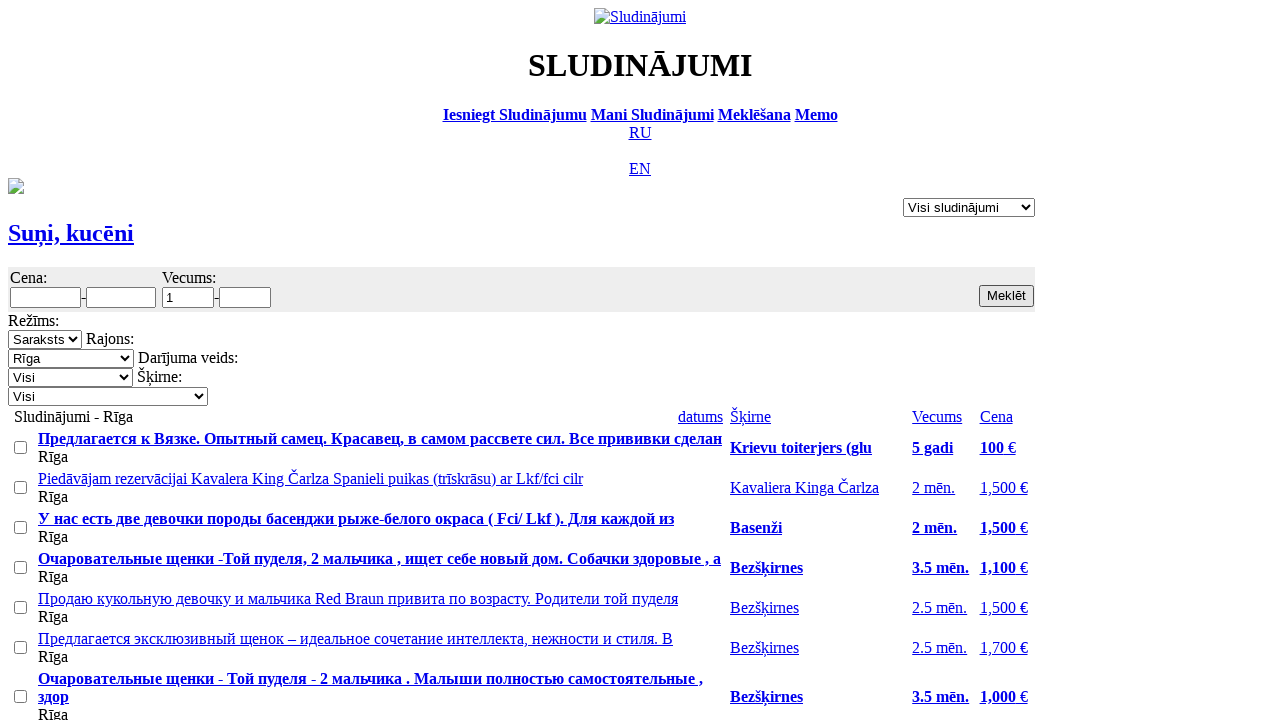

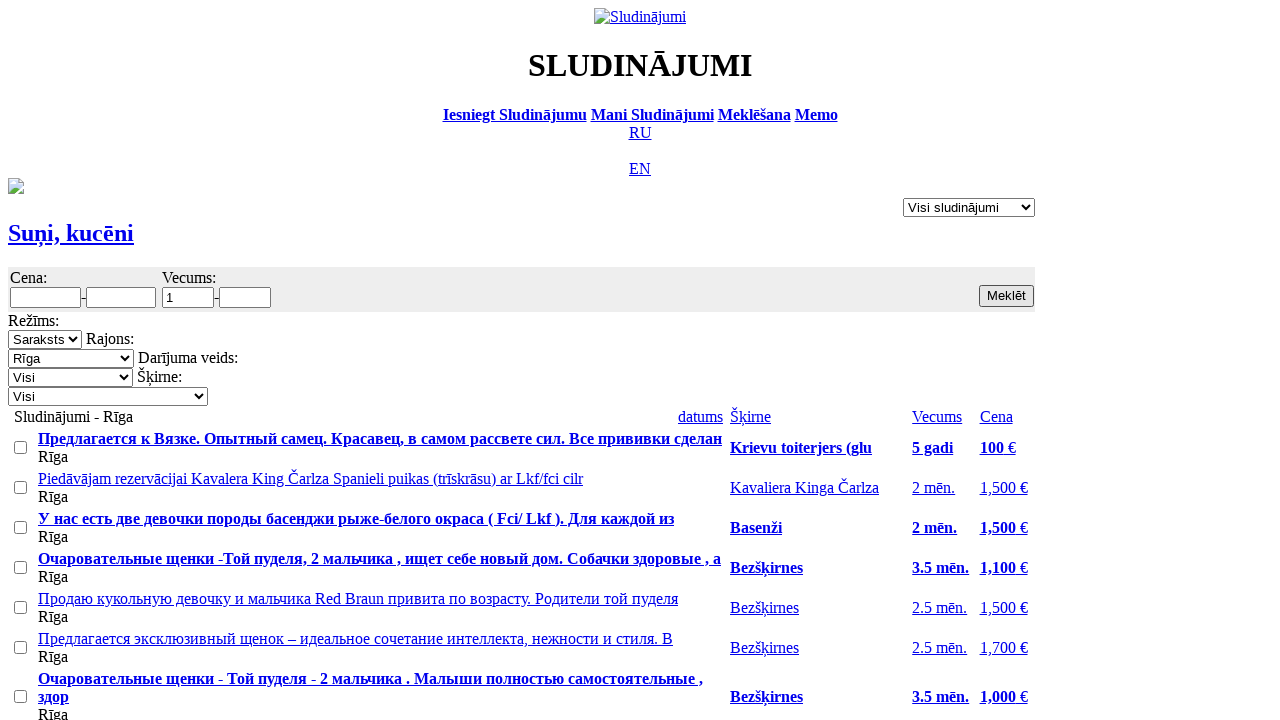